Tests navigation on Python.org by hovering over the About menu and clicking on the Applications link to verify proper page navigation

Starting URL: https://www.python.org/

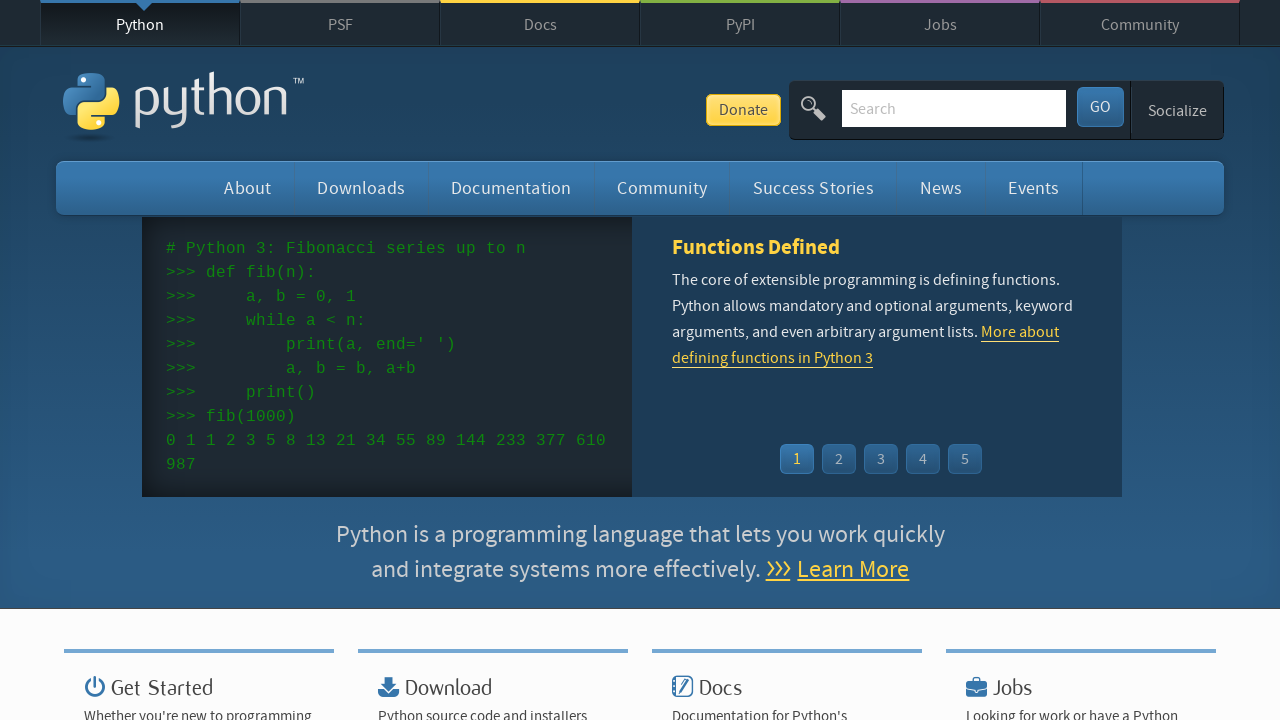

Hovered over the About menu to reveal dropdown at (248, 188) on #about
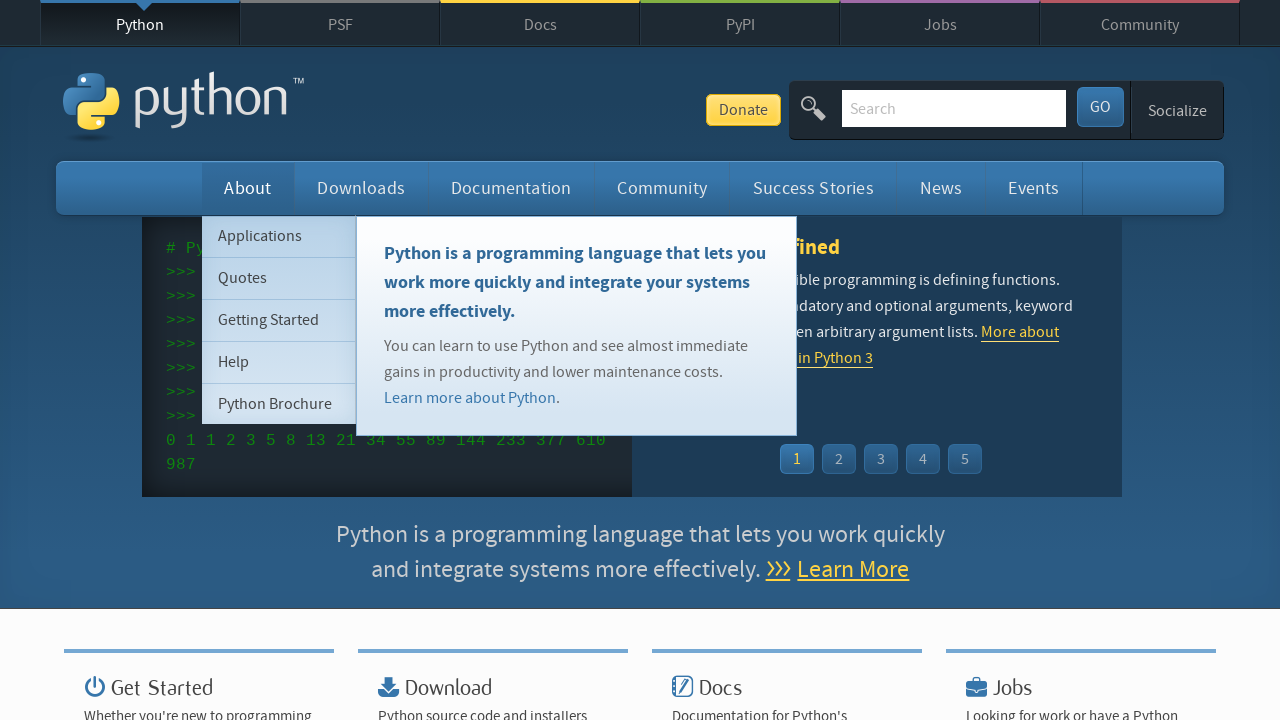

Clicked on the Applications link in the dropdown at (279, 236) on a[href='/about/apps/']
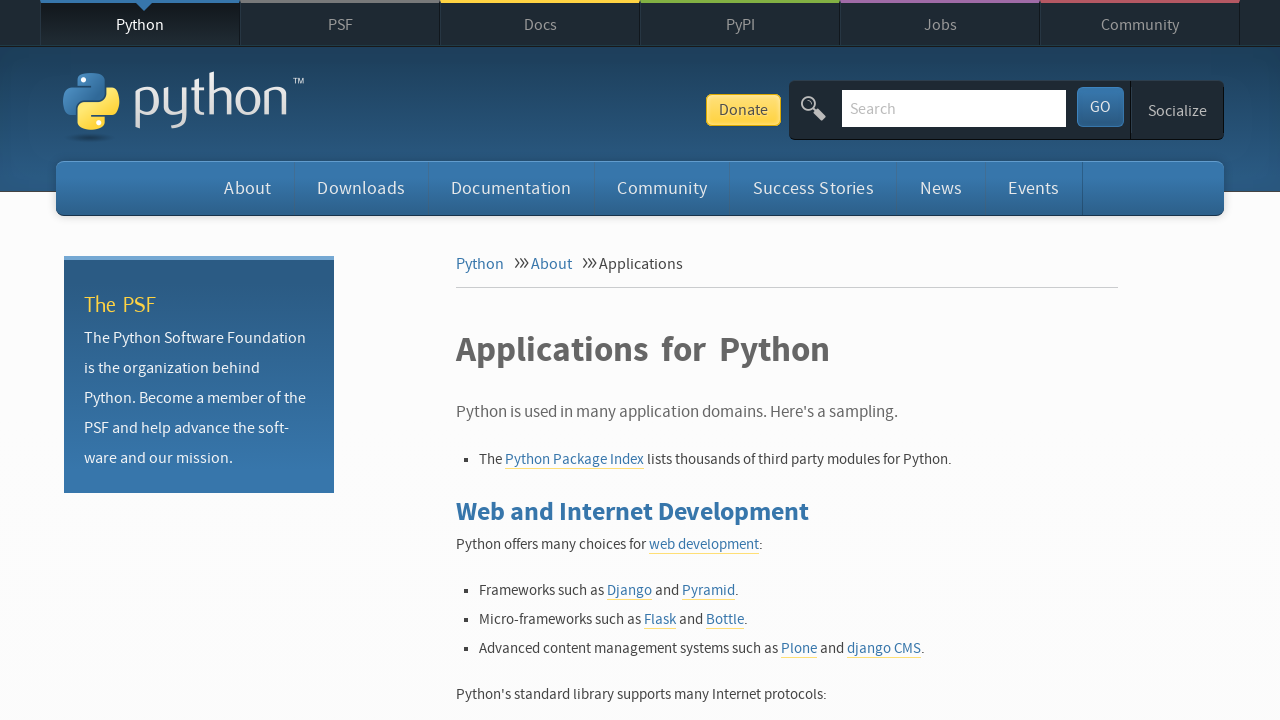

Successfully navigated to the Applications page
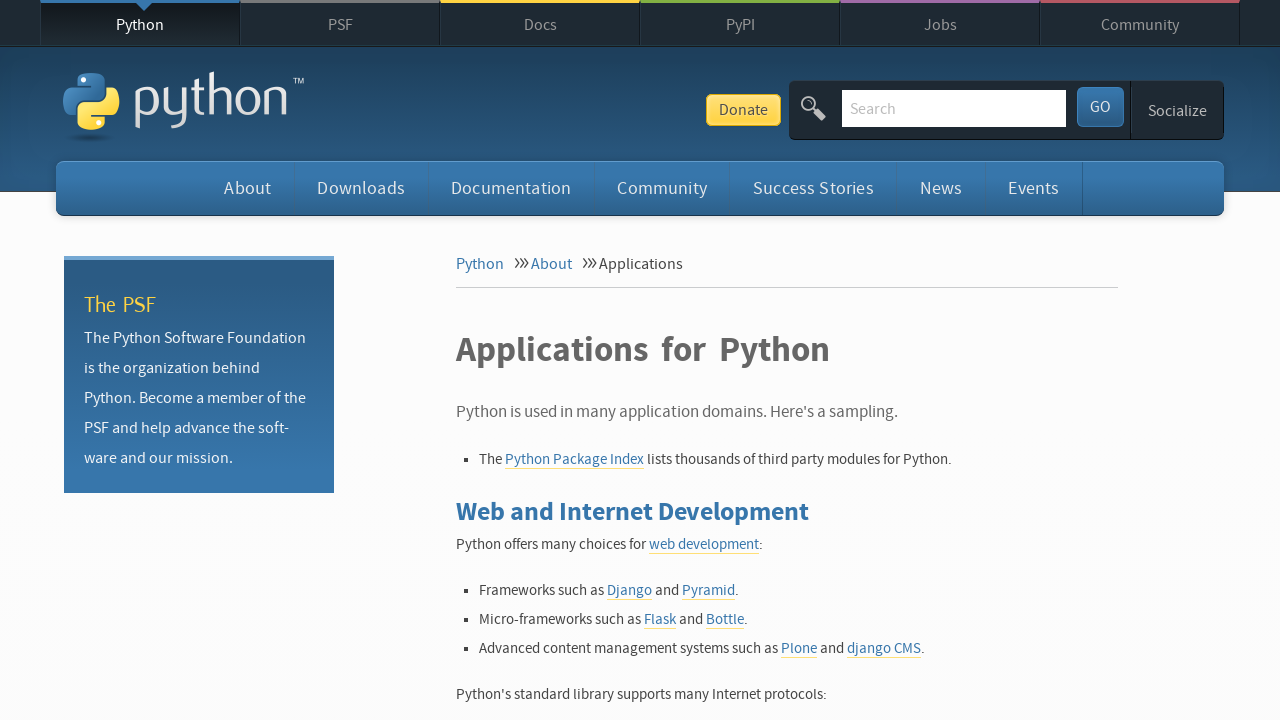

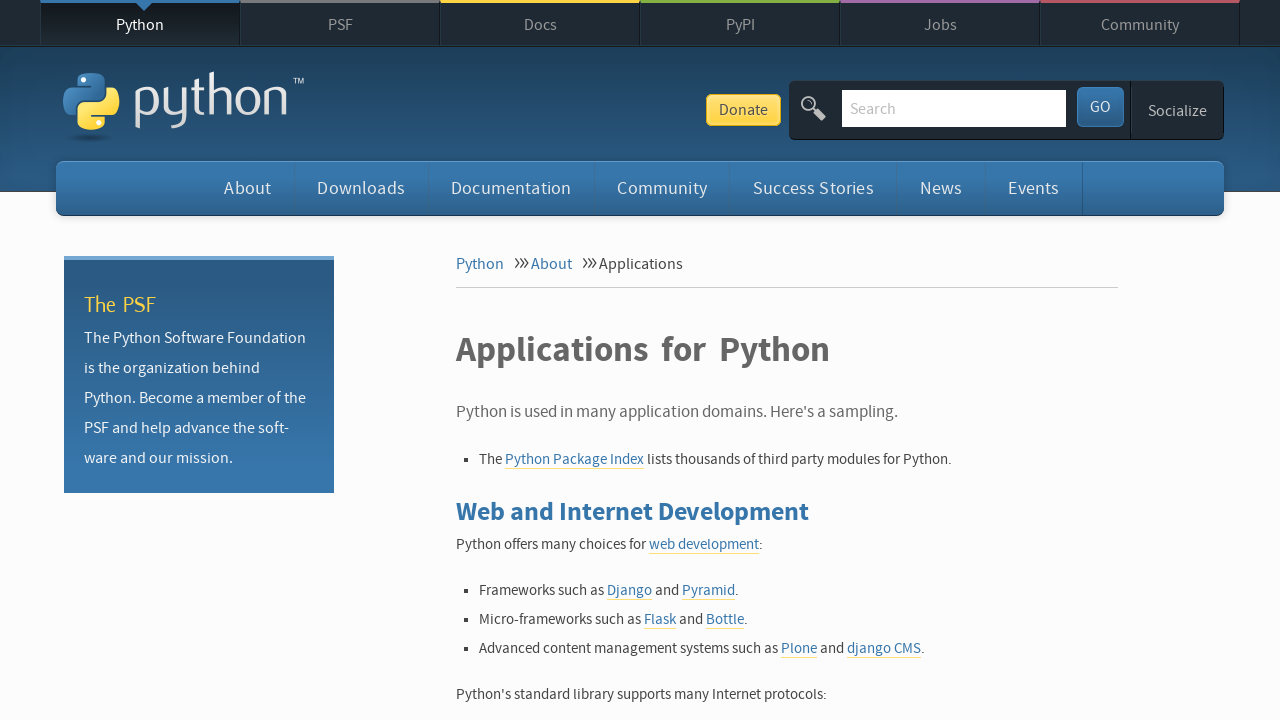